Tests an e-commerce shopping flow by searching for products, adding a specific item to cart, and proceeding through checkout

Starting URL: https://rahulshettyacademy.com/seleniumPractise/#/

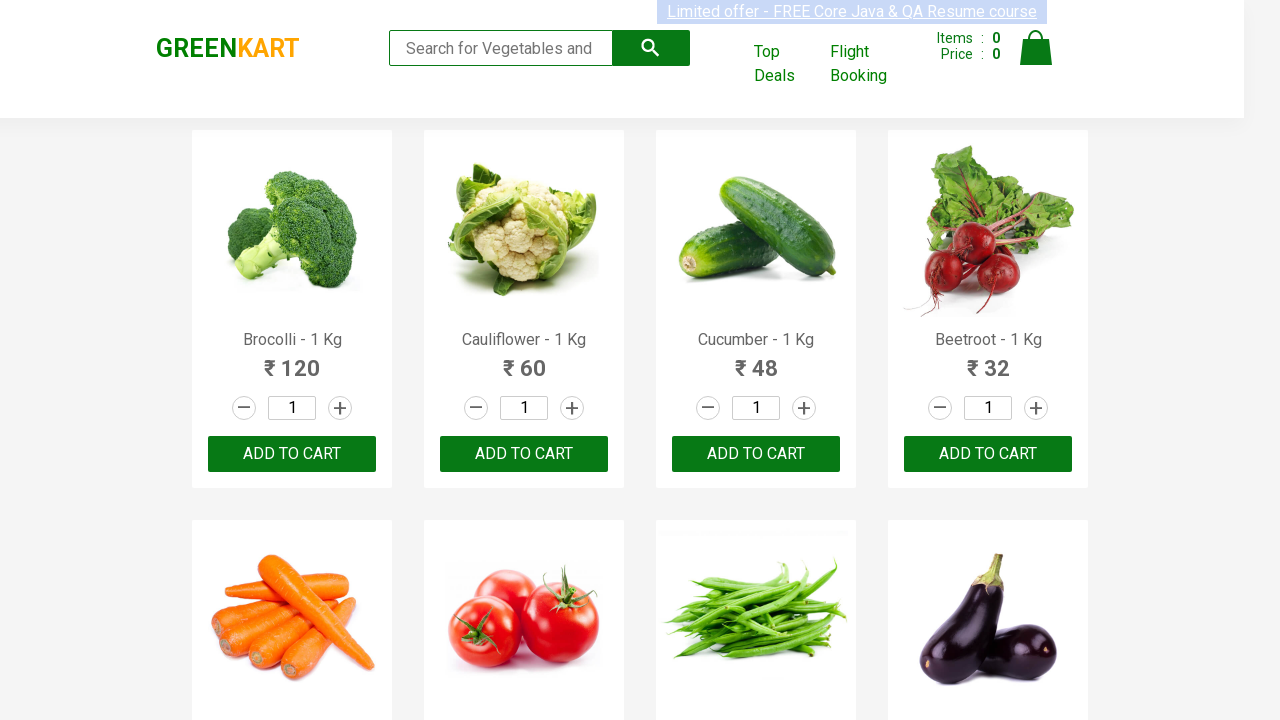

Filled search field with 'ca' to search for products on .search-keyword
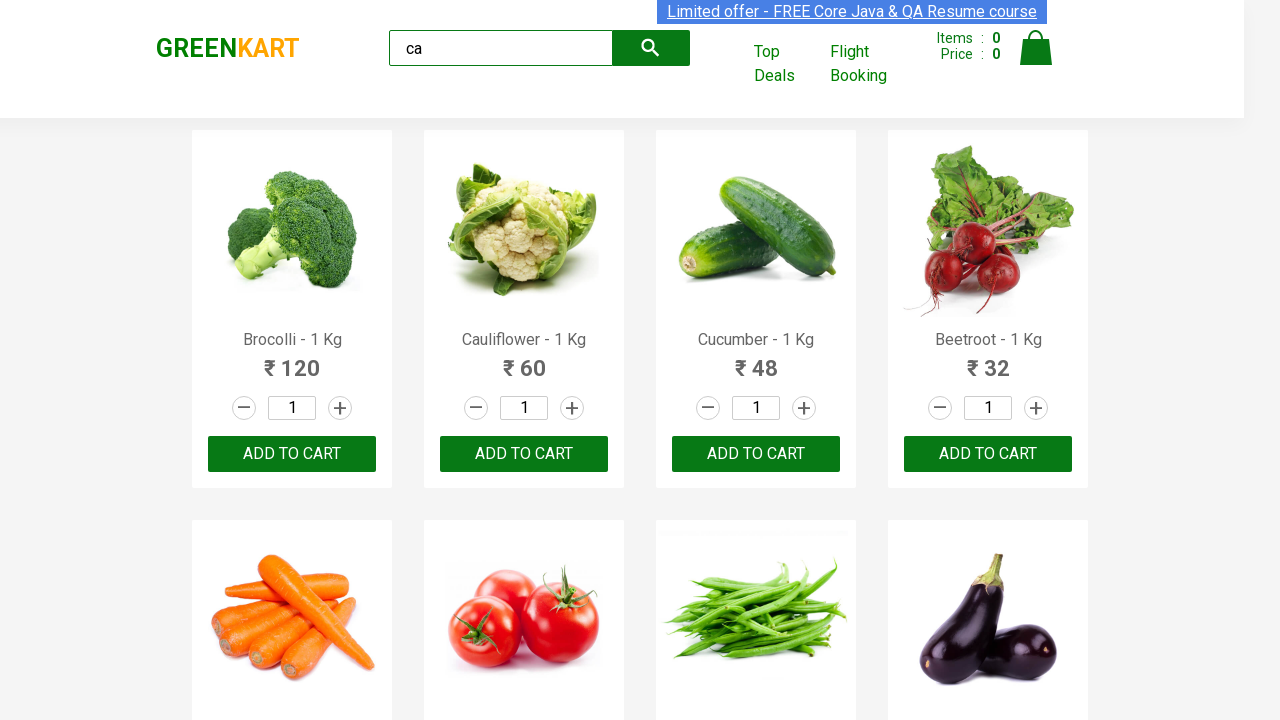

Waited for products to load after search
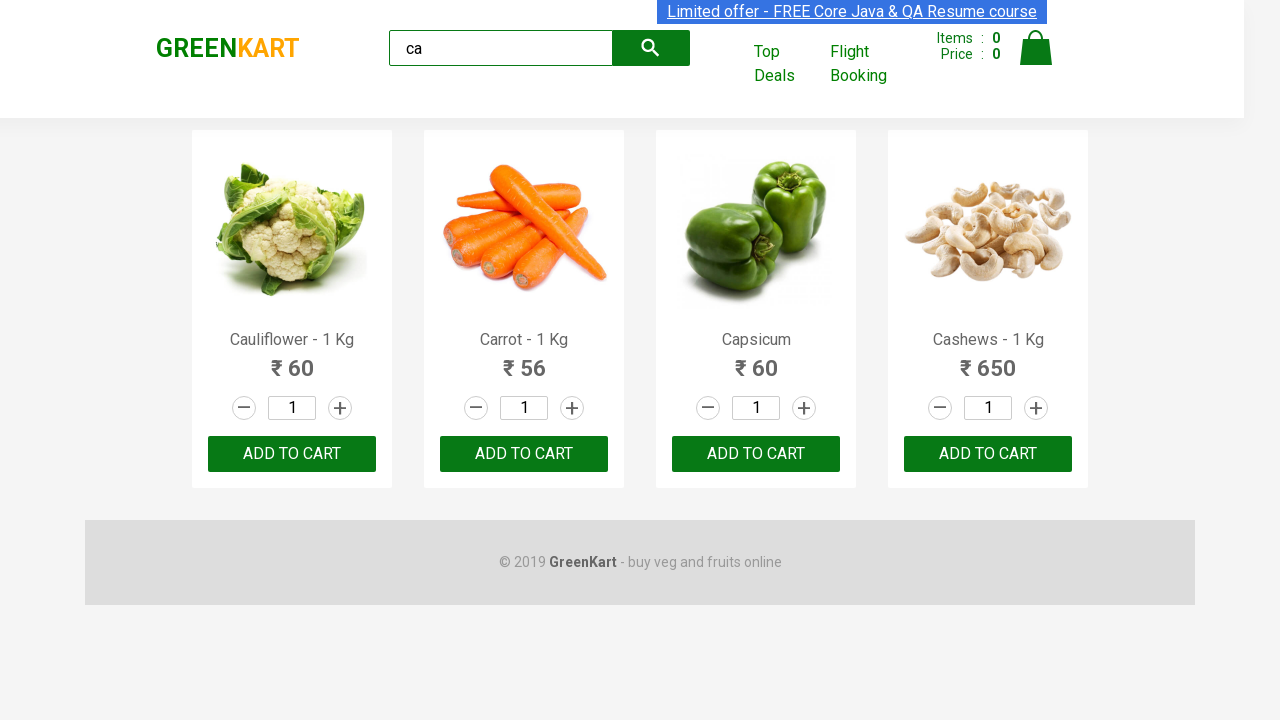

Located 4 products on page
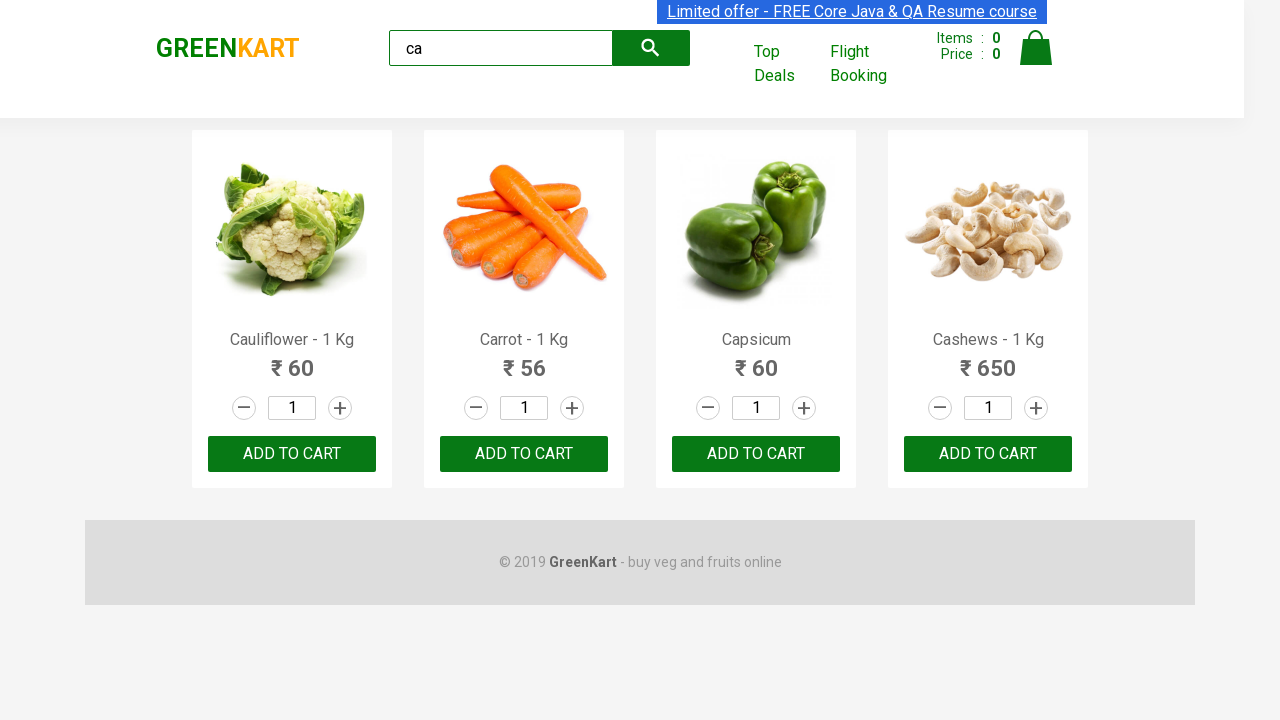

Found Cashews product and clicked 'Add to cart' button at (988, 454) on .products .product >> nth=3 >> button
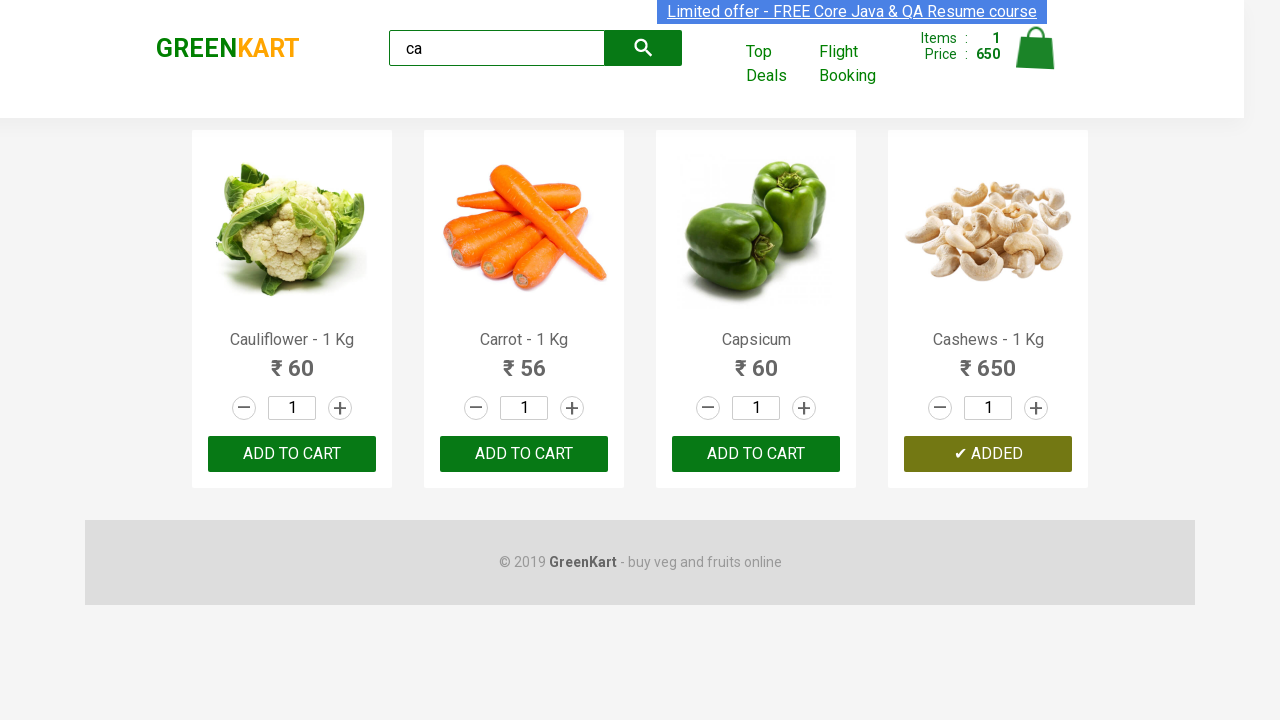

Clicked on cart icon to view cart at (1036, 59) on .cart-icon
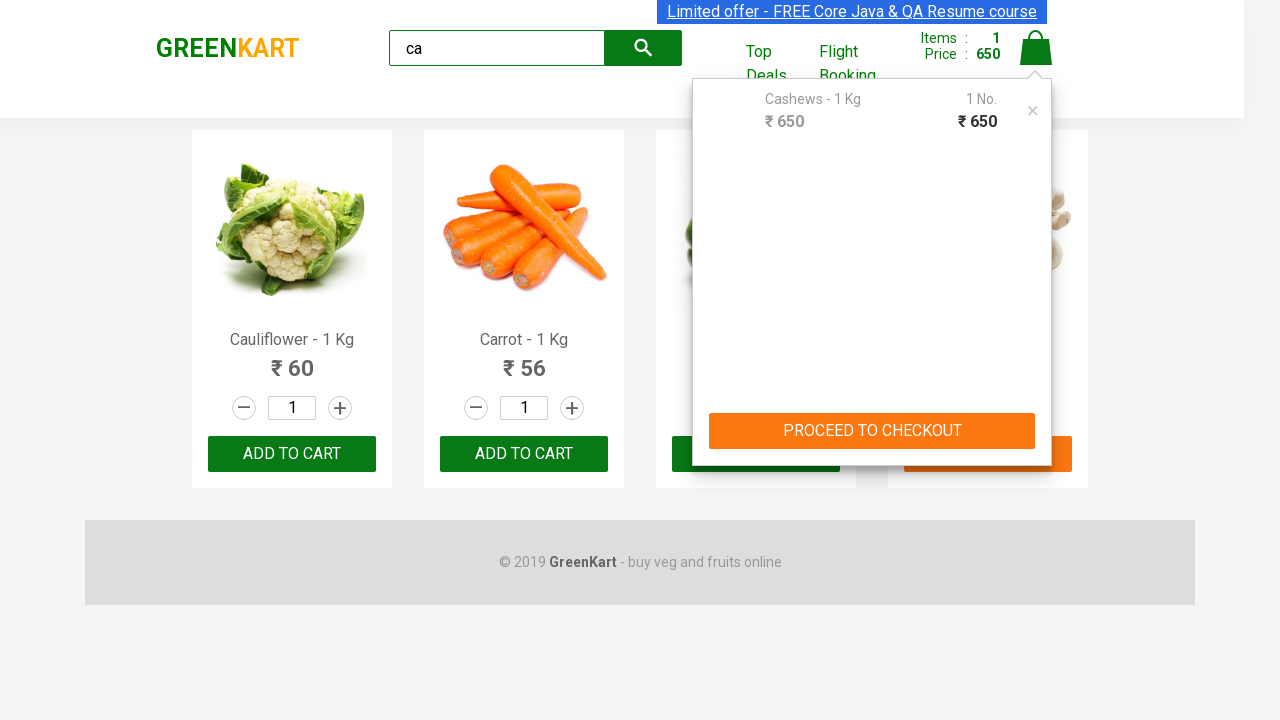

Clicked 'PROCEED TO CHECKOUT' button at (872, 431) on text=PROCEED TO CHECKOUT
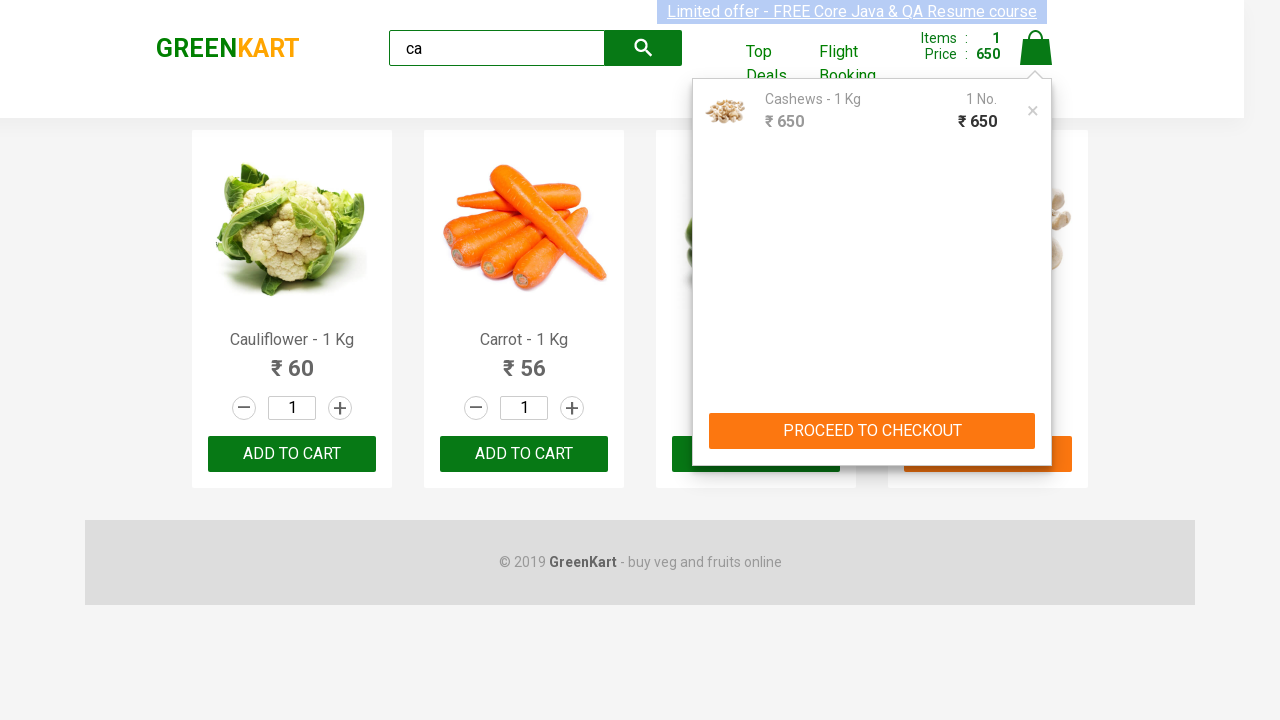

Clicked 'Place Order' button to complete checkout at (1036, 420) on text=Place Order
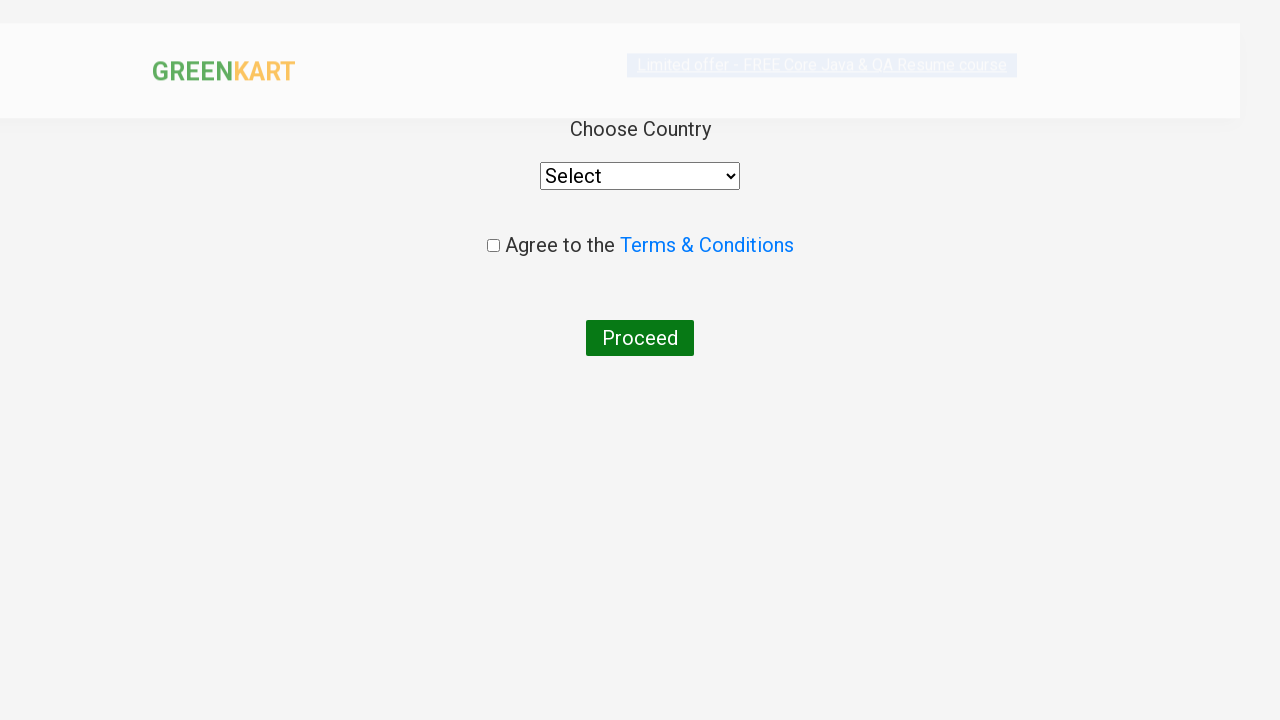

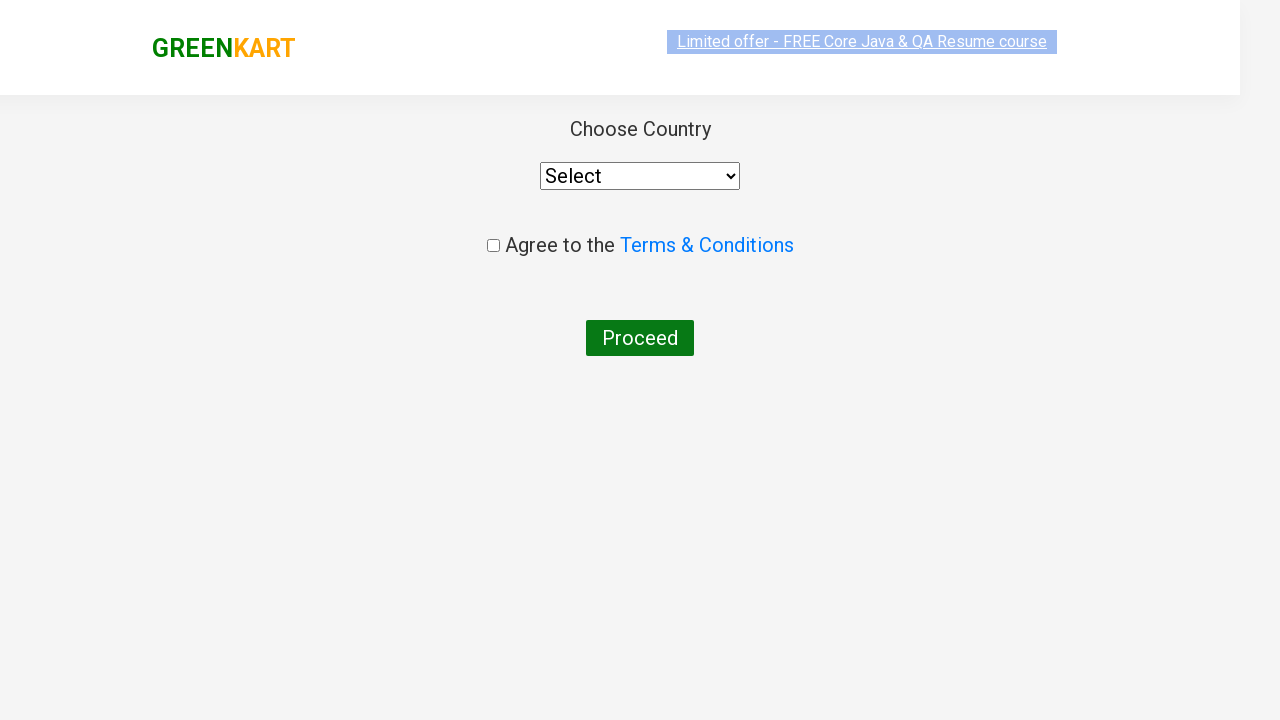